Tests checkbox functionality on a todo app by clicking the first checkbox and verifying it becomes marked as done

Starting URL: https://crossbrowsertesting.github.io/todo-app.html

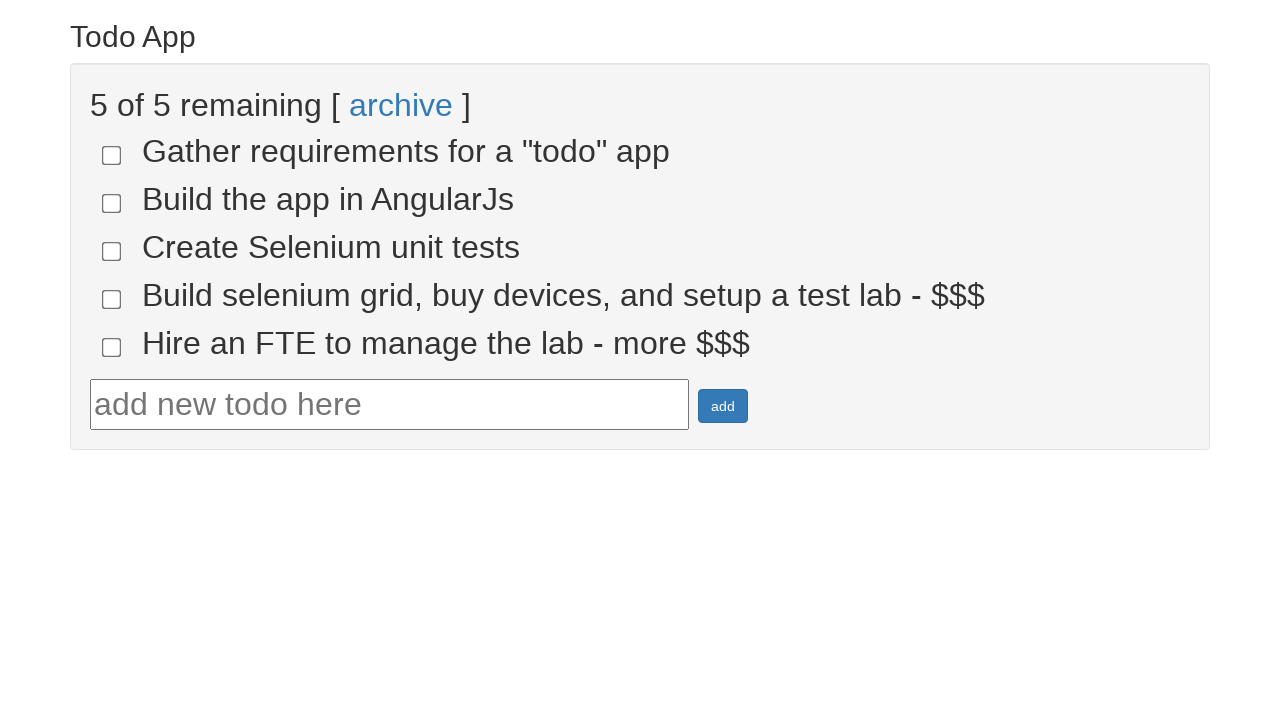

Clicked the first checkbox in the todo app at (112, 155) on input[name='todo-1']
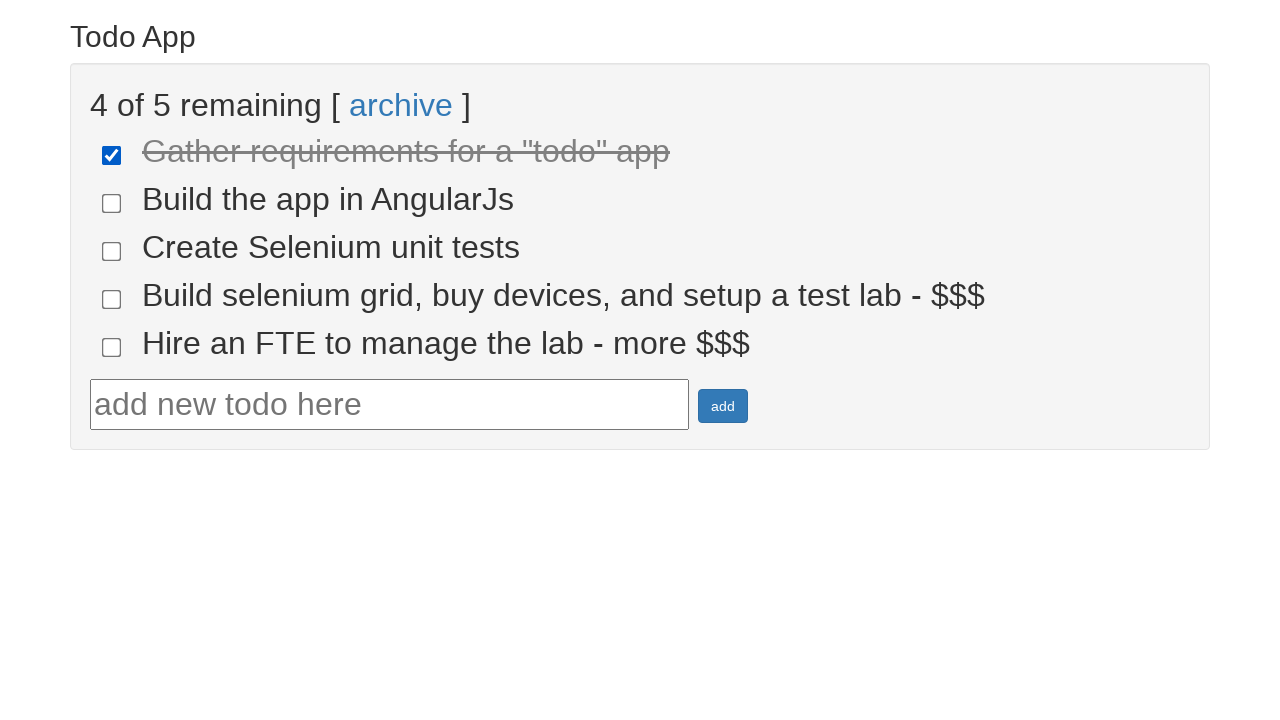

Verified the todo item is marked as done
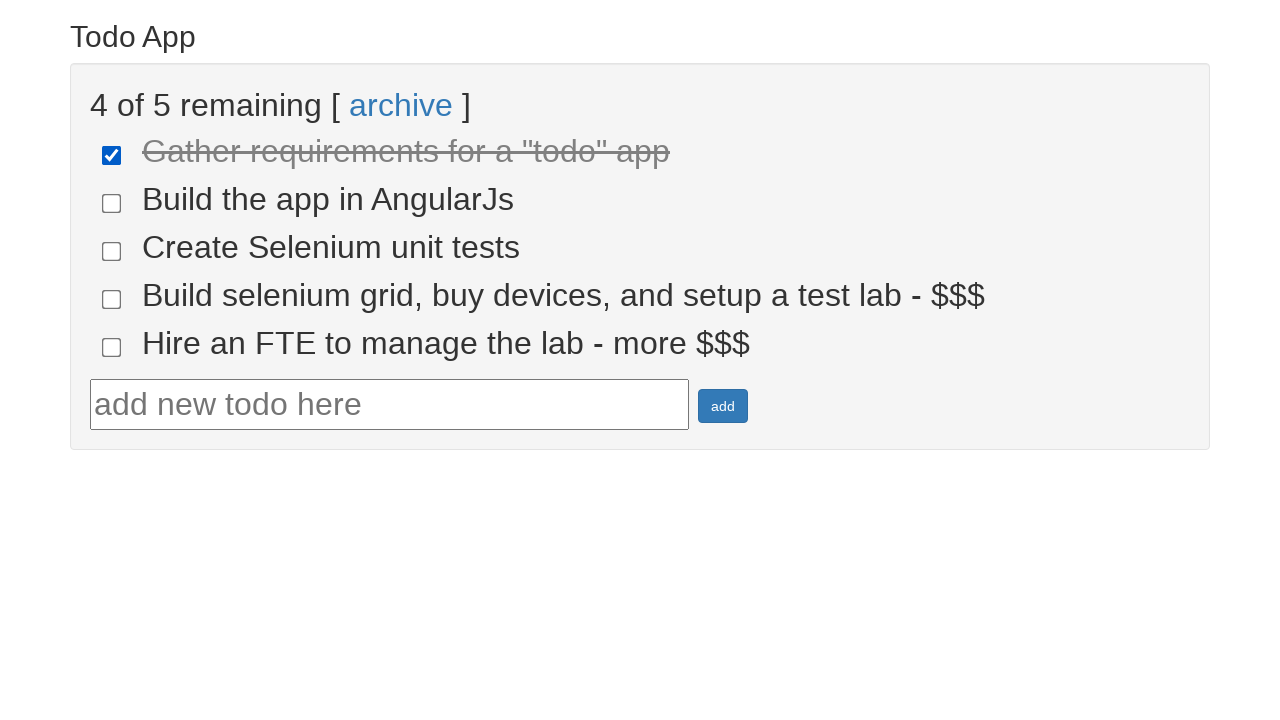

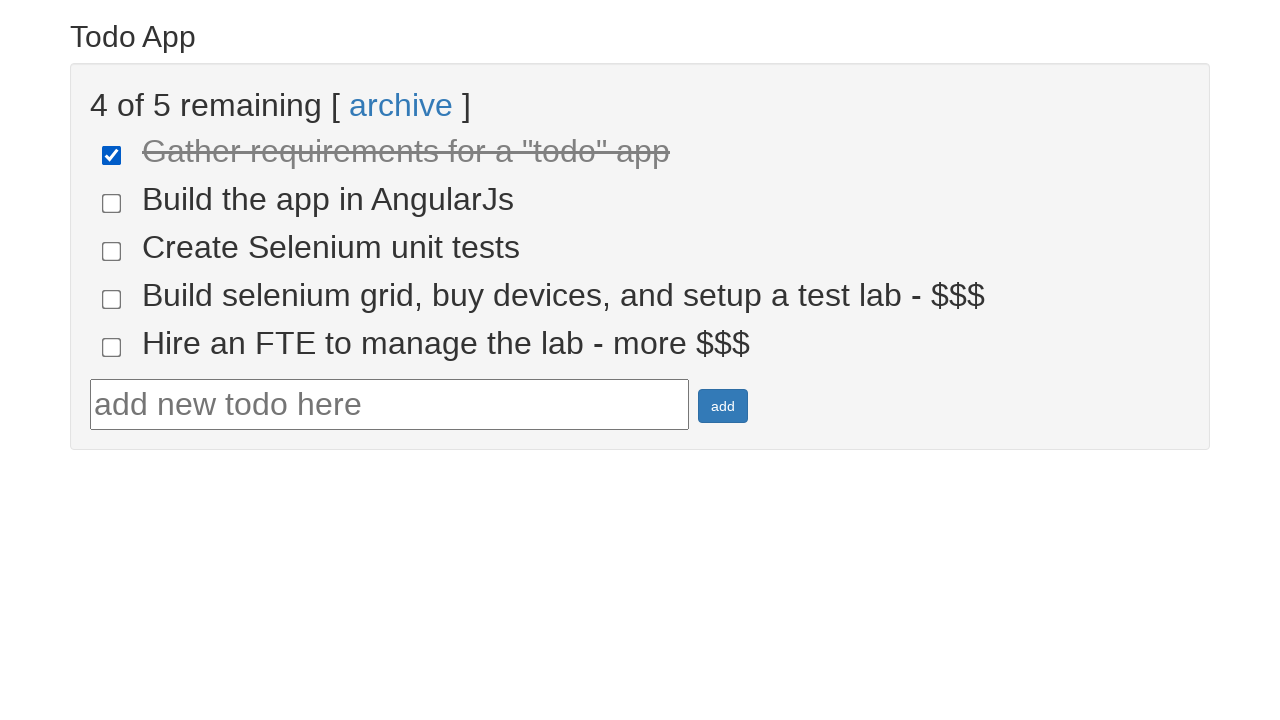